Validates the first row contents of the table

Starting URL: https://the-internet.herokuapp.com/challenging_dom

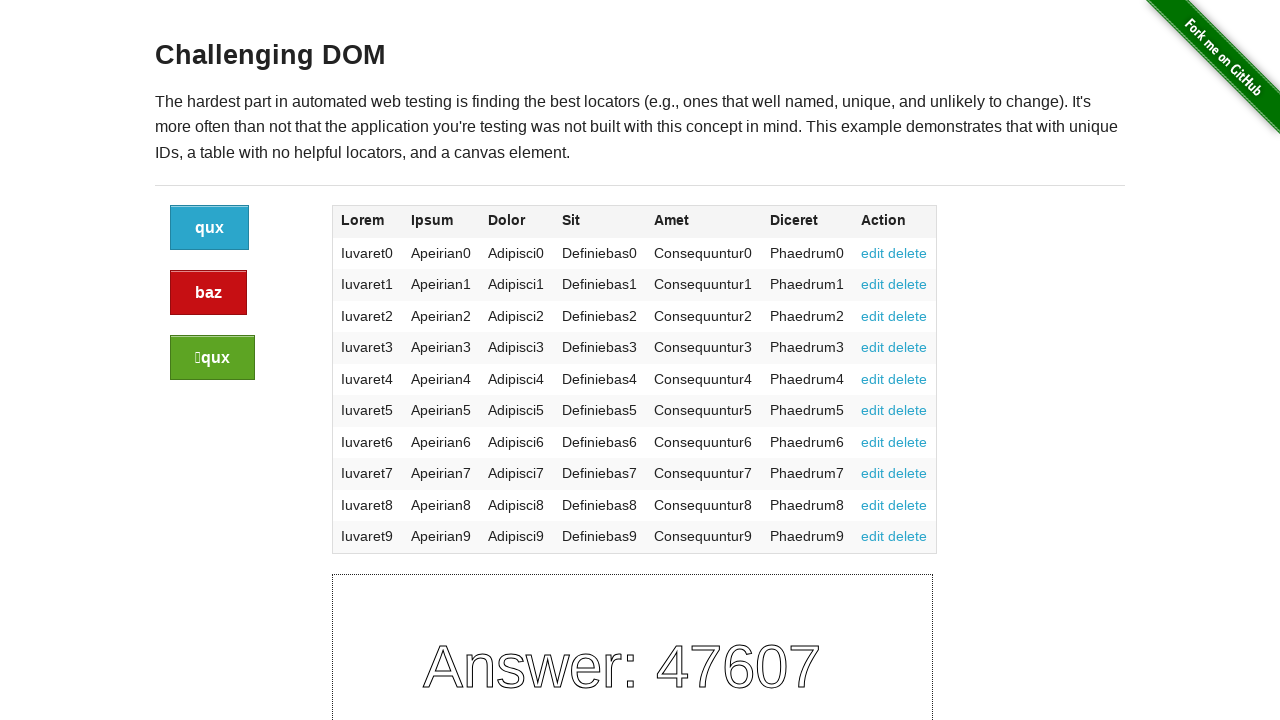

Navigated to challenging DOM page
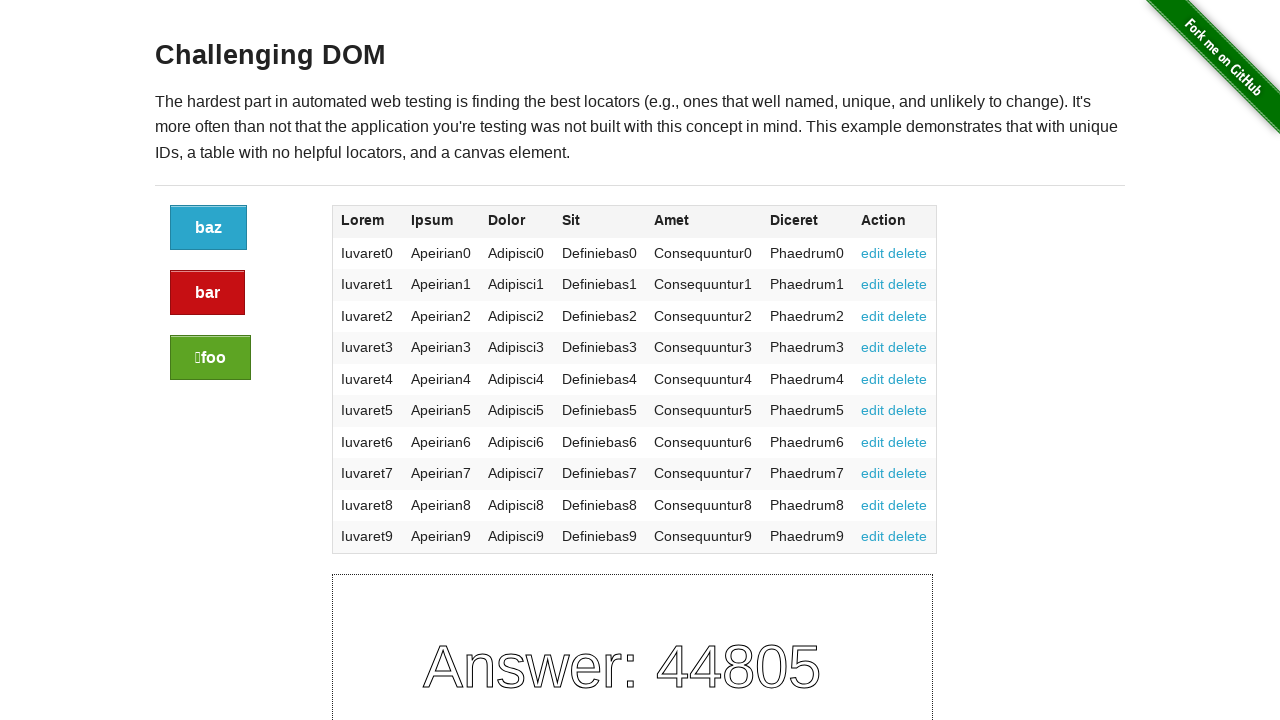

Retrieved all cells from first table row
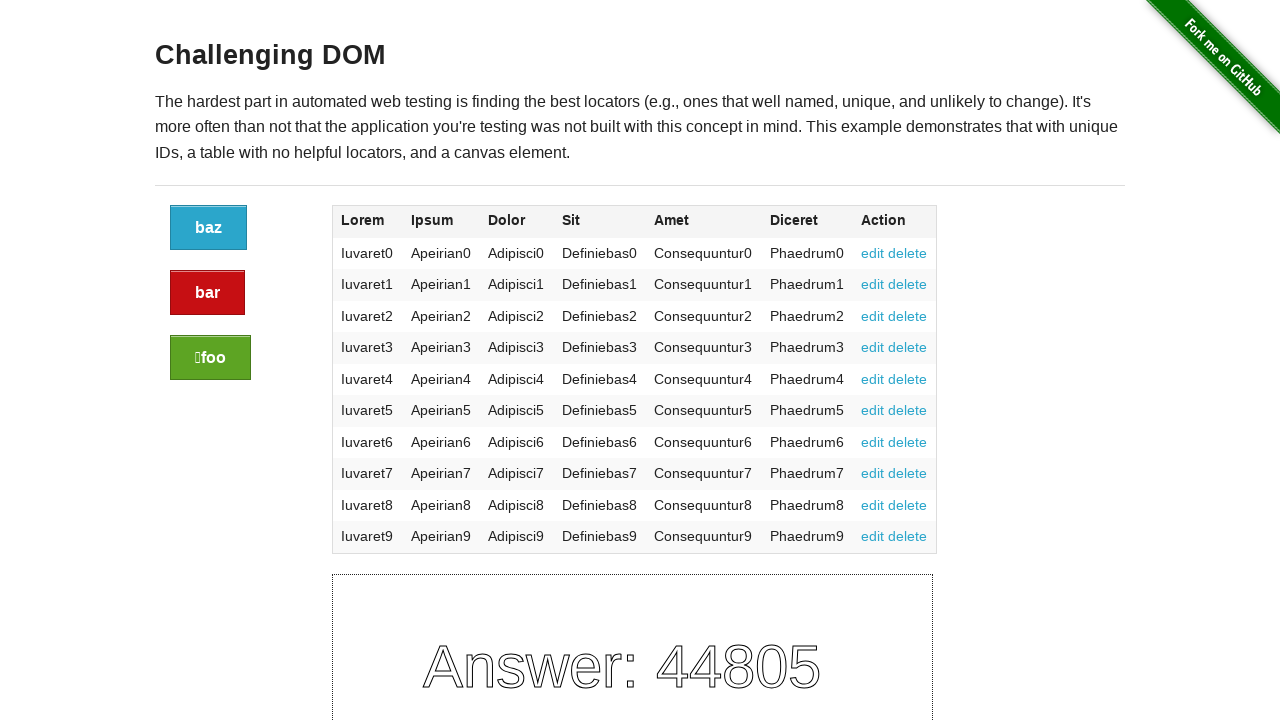

Asserted first cell content equals 'Iuvaret0'
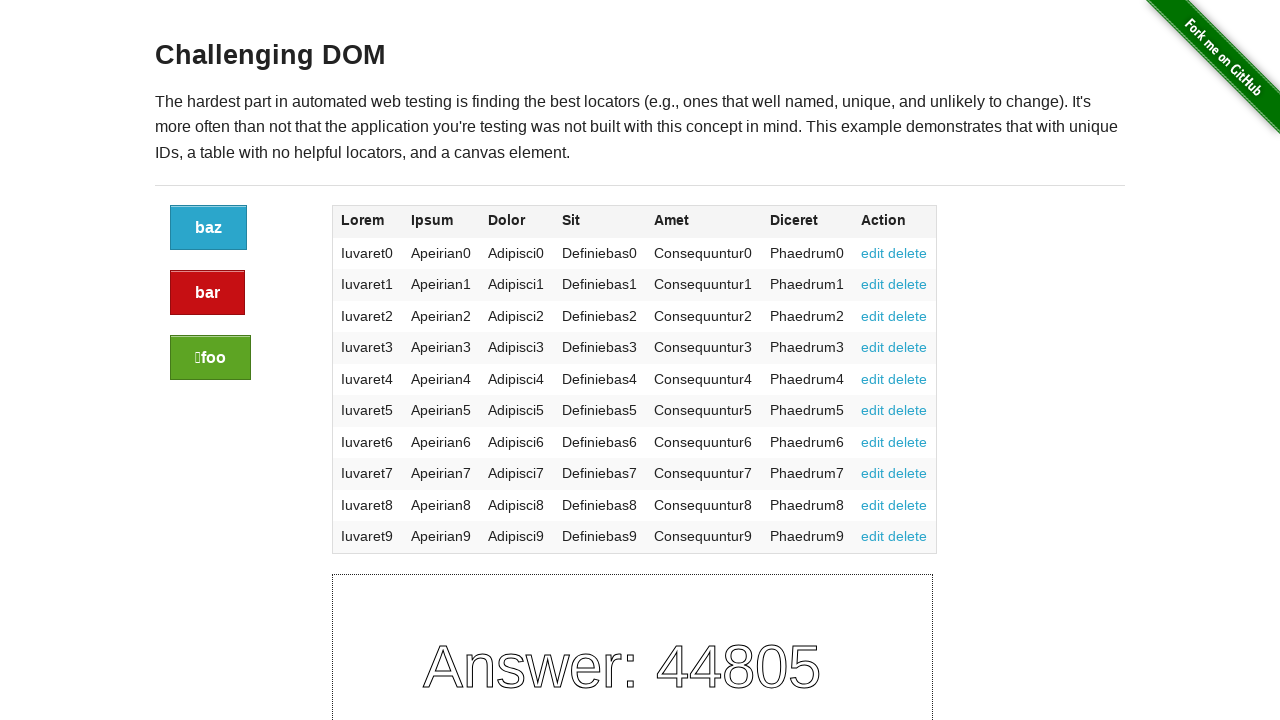

Asserted second cell content equals 'Apeirian0'
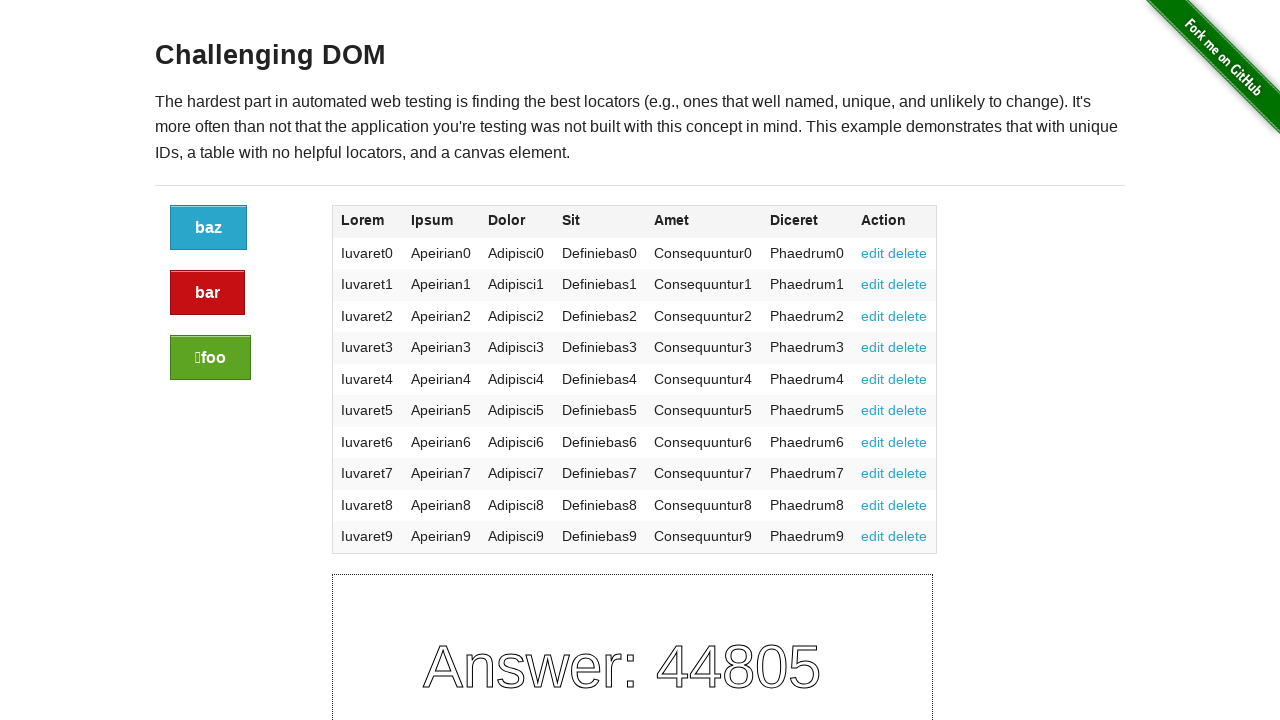

Asserted third cell content equals 'Adipisci0'
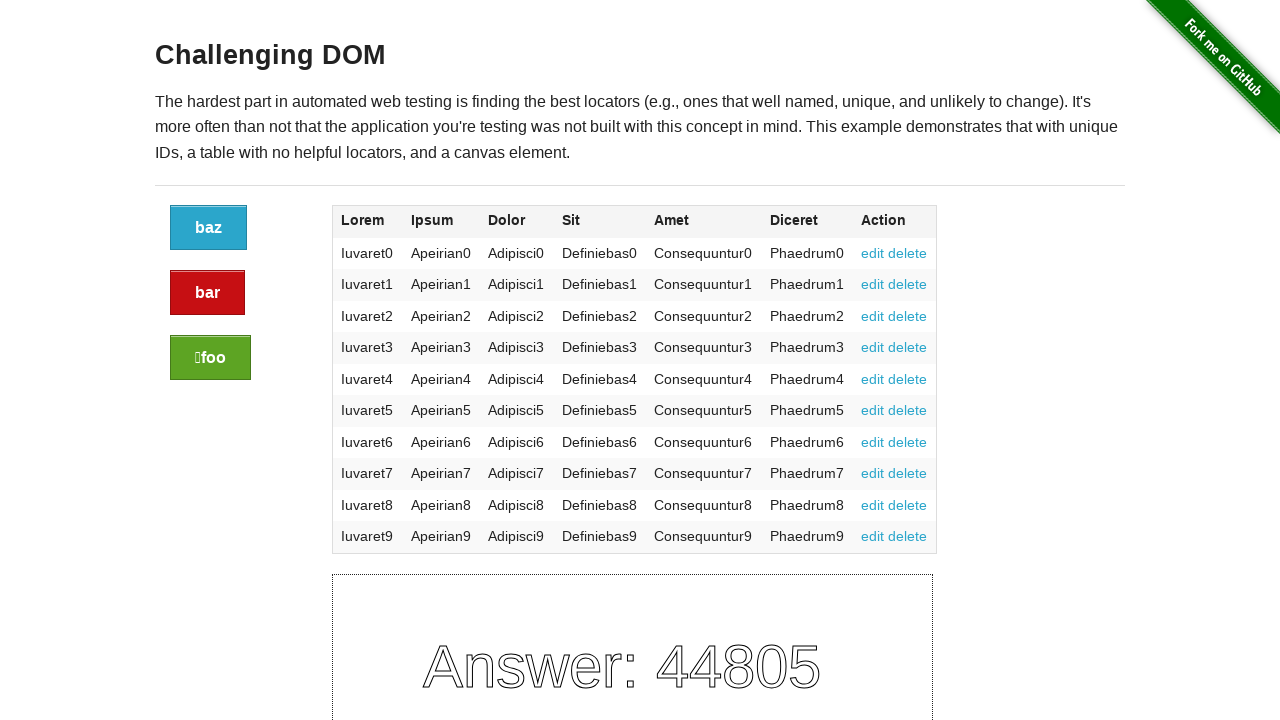

Asserted fourth cell content equals 'Definiebas0'
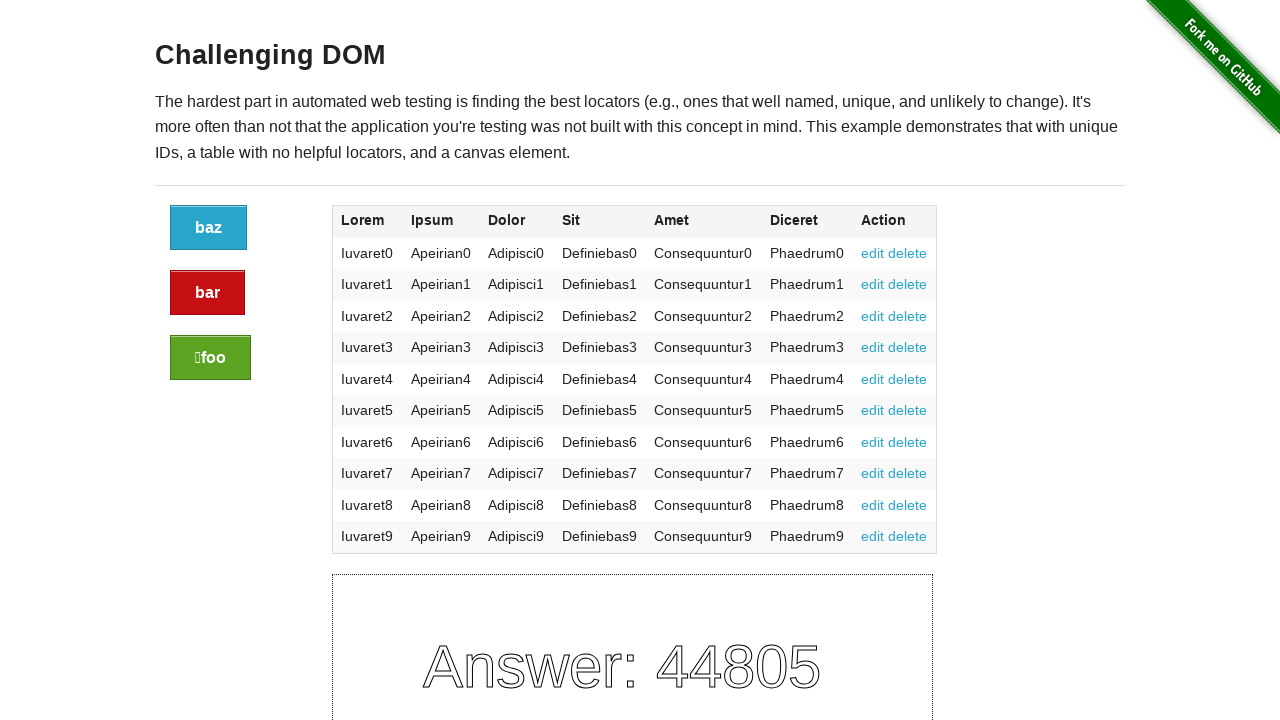

Asserted fifth cell content equals 'Consequuntur0'
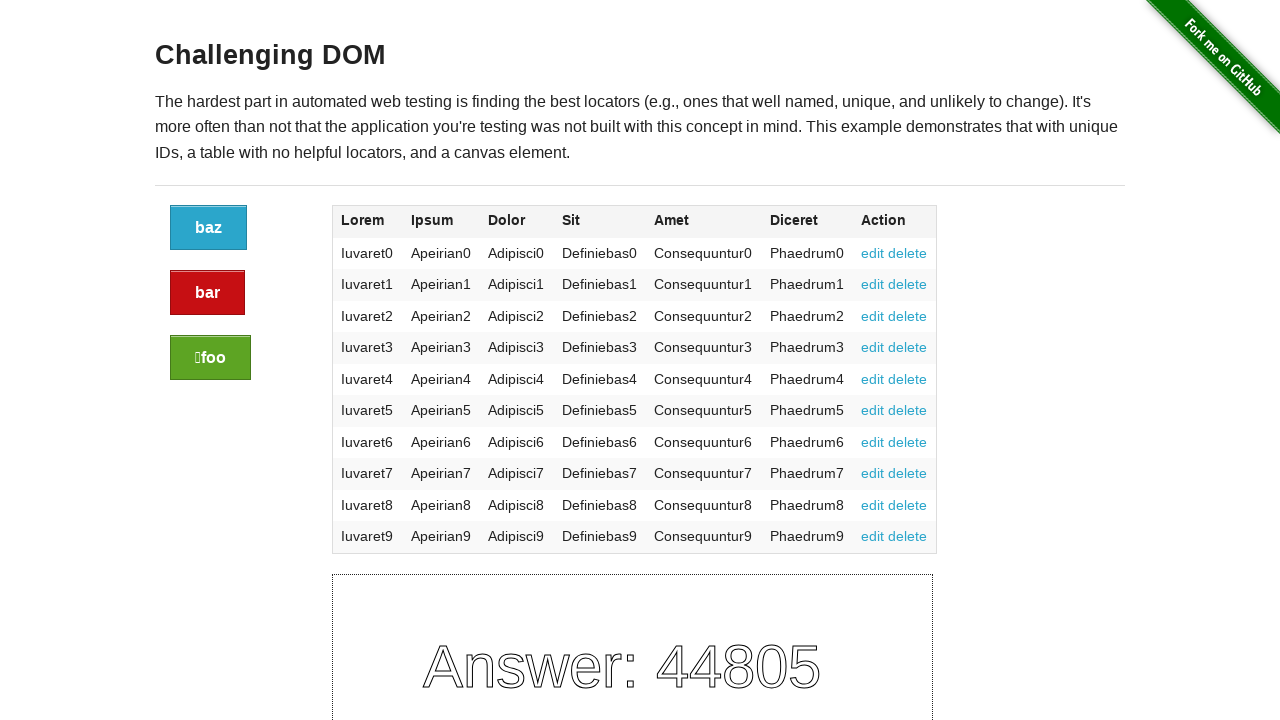

Asserted sixth cell content equals 'Phaedrum0'
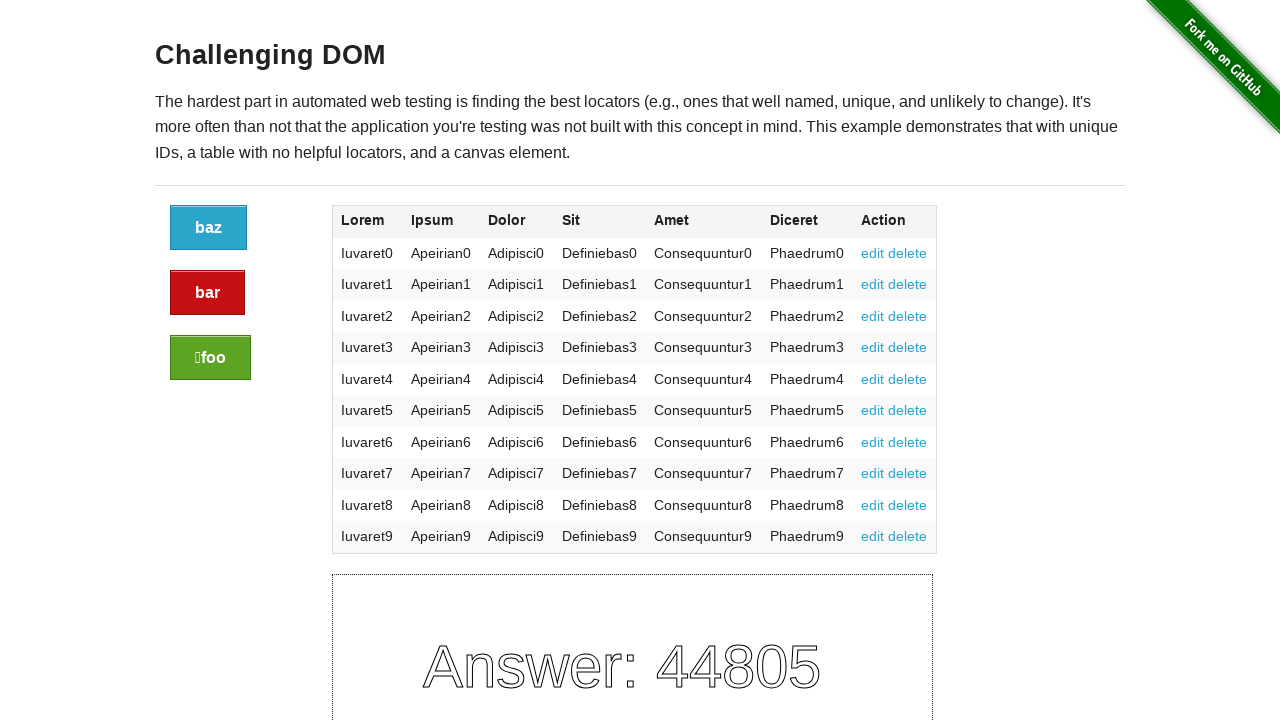

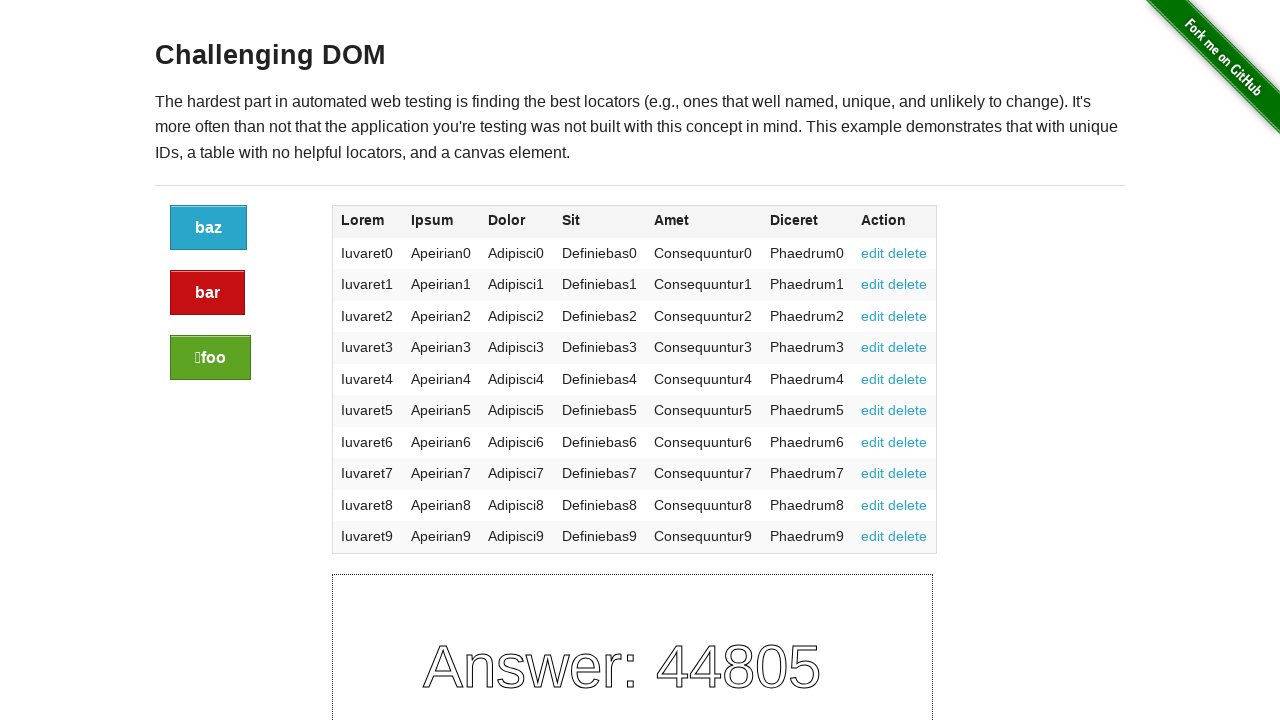